Tests table search functionality by adding two new rows with "Test" in their names, then searching for "test" and verifying matching results appear

Starting URL: https://demoqa.com/webtables

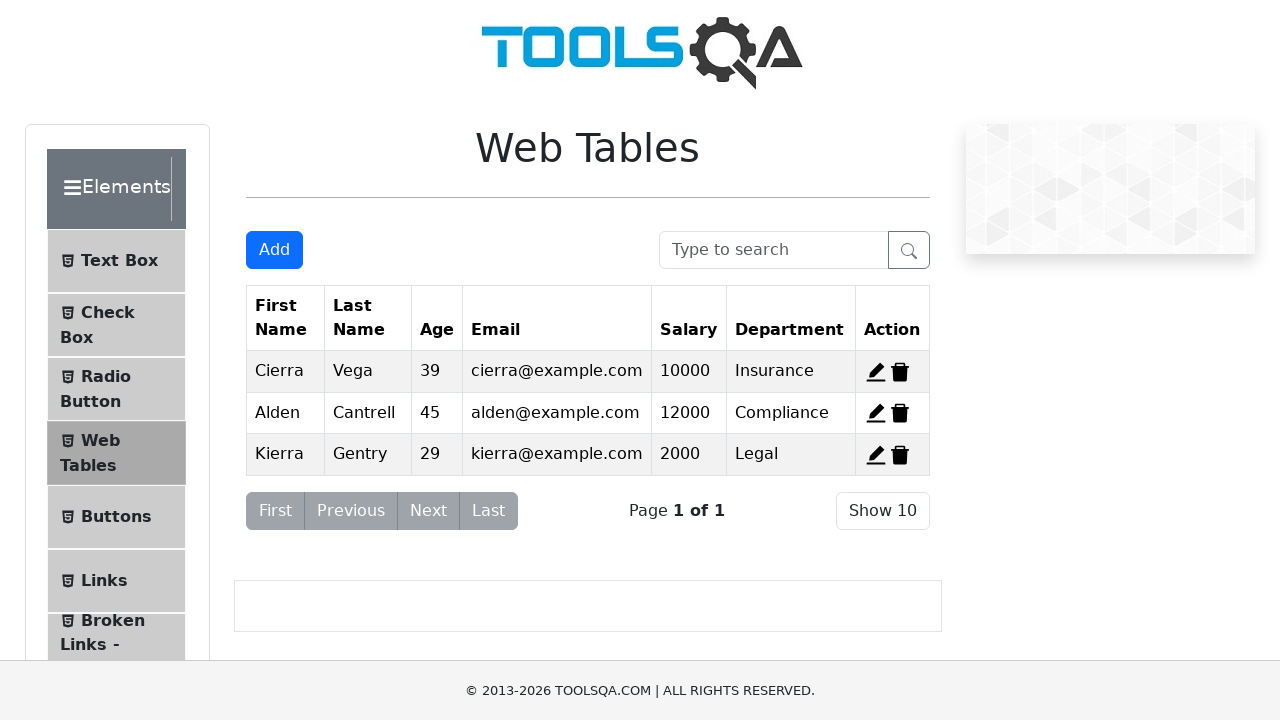

Clicked 'Add New Record' button to add first row at (274, 250) on xpath=//button[@id='addNewRecordButton']
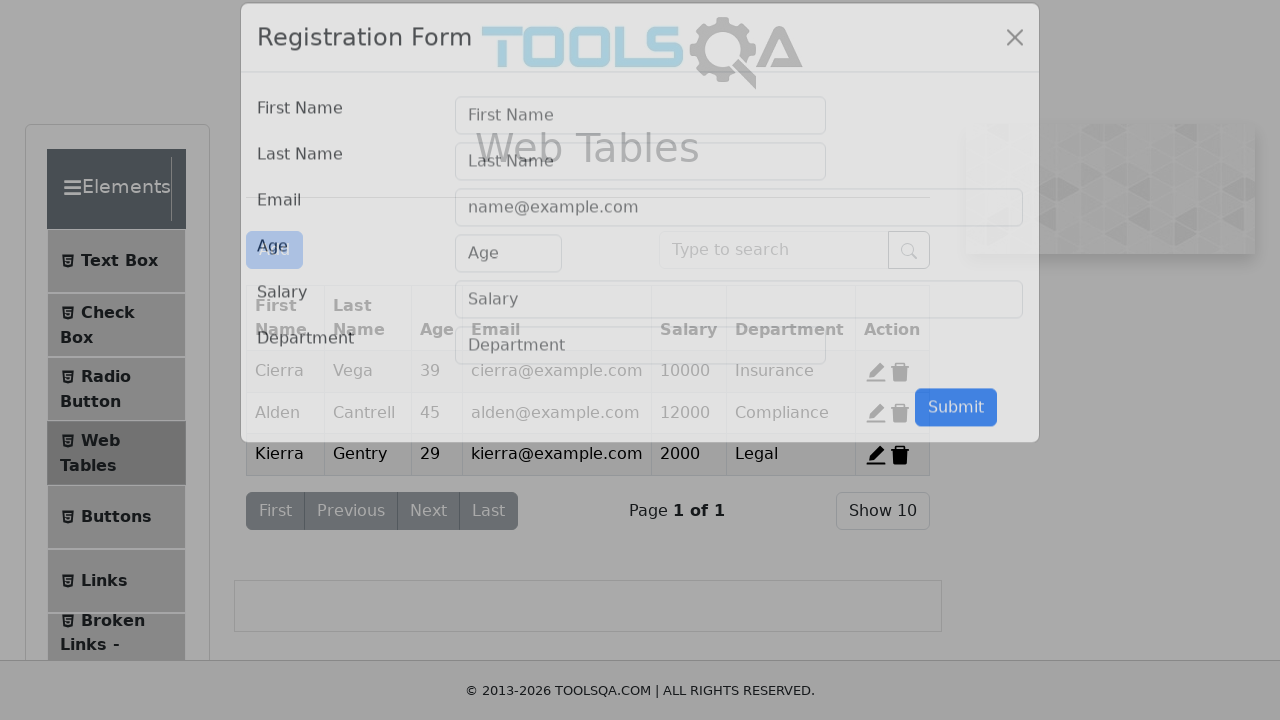

Entered 'Test' in first name field on xpath=//input[@id='firstName']
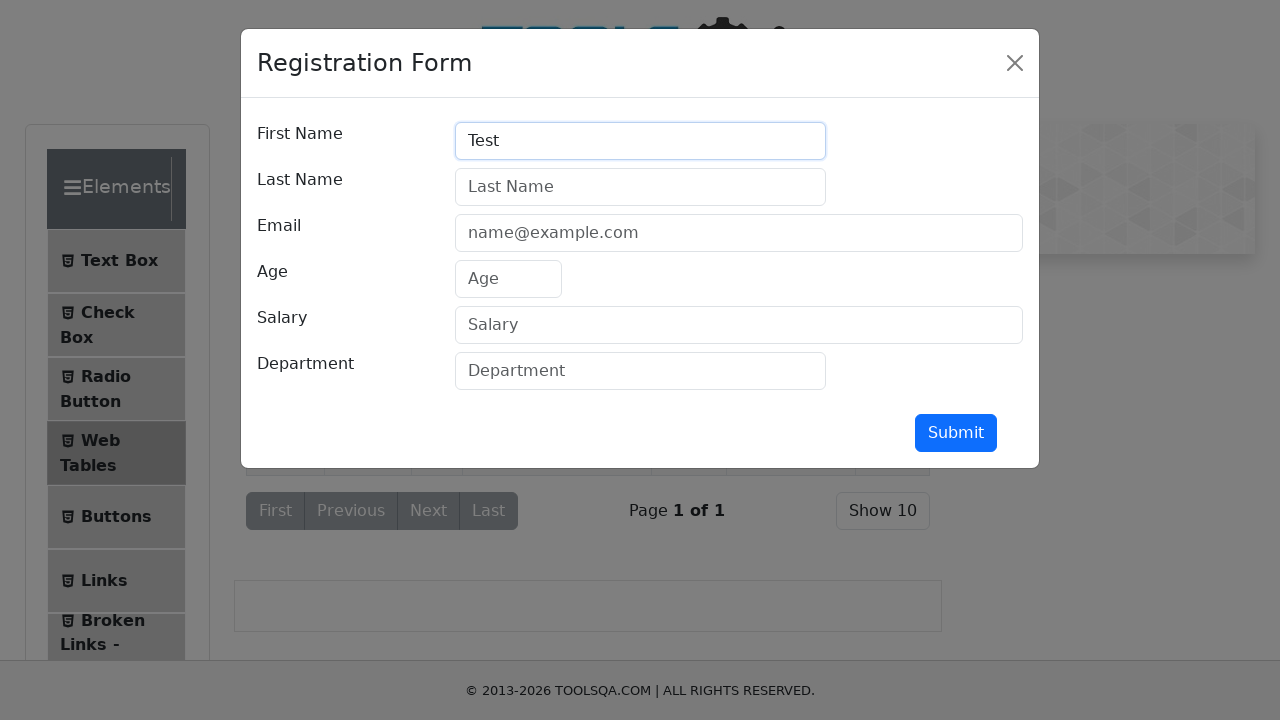

Entered 'Name' in last name field on xpath=//input[@id='lastName']
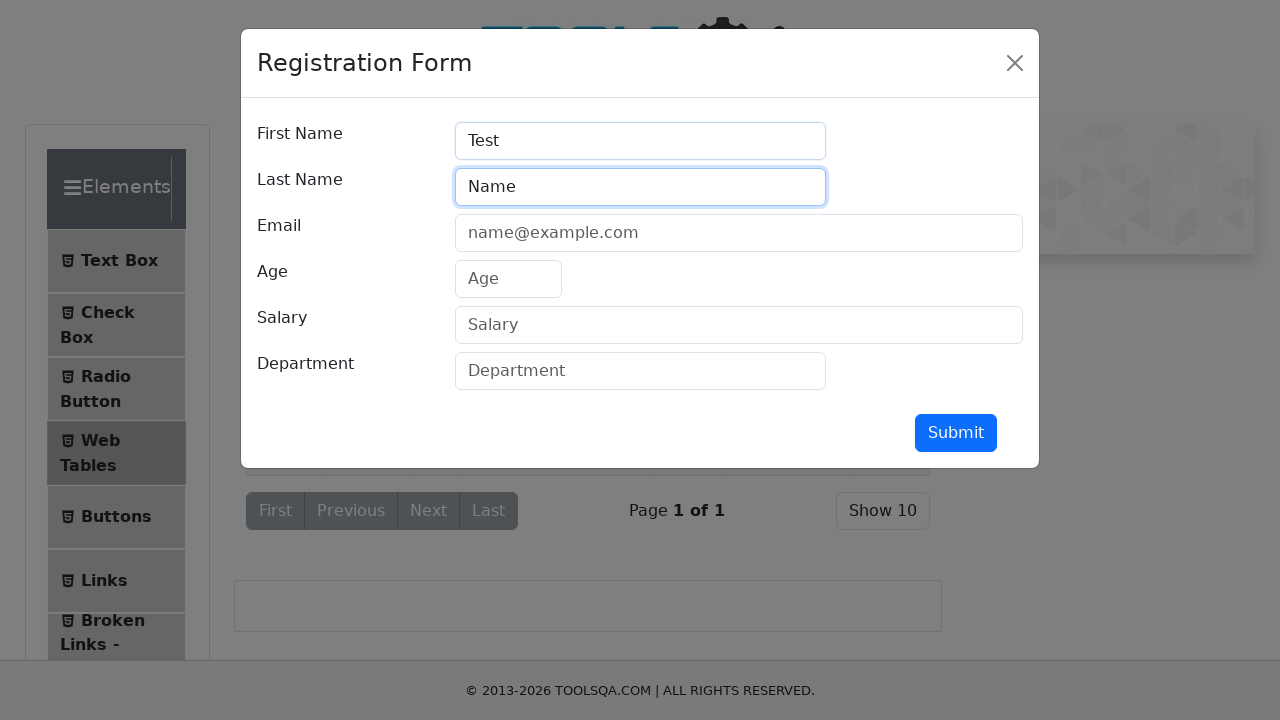

Entered 'testname@test.com' in email field on xpath=//input[@id='userEmail']
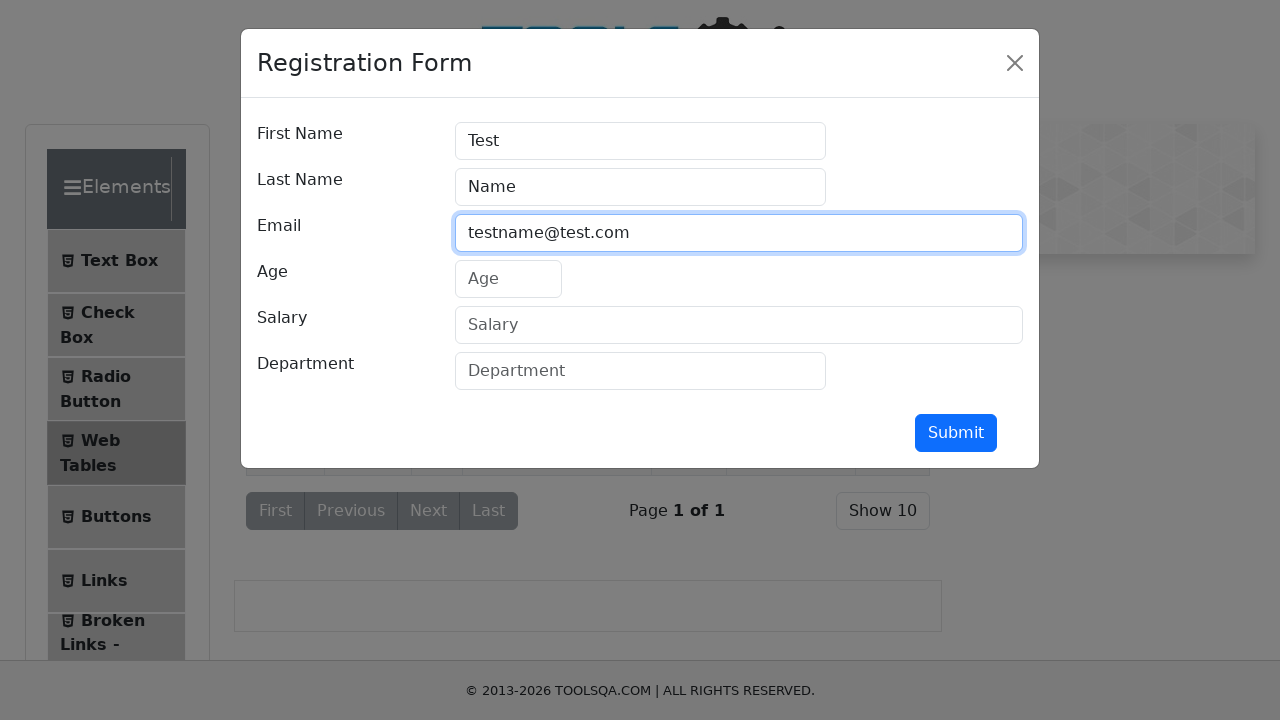

Entered '20' in age field on xpath=//input[@id='age']
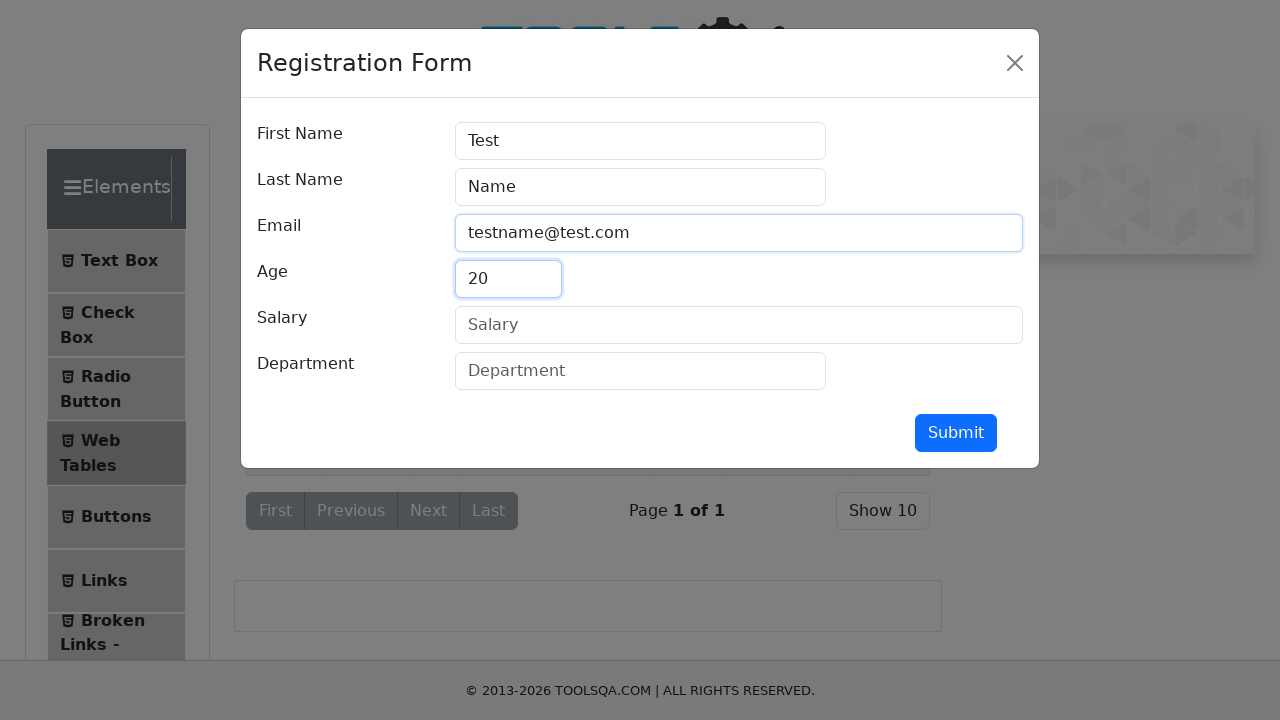

Entered '30000' in salary field on xpath=//input[@id='salary']
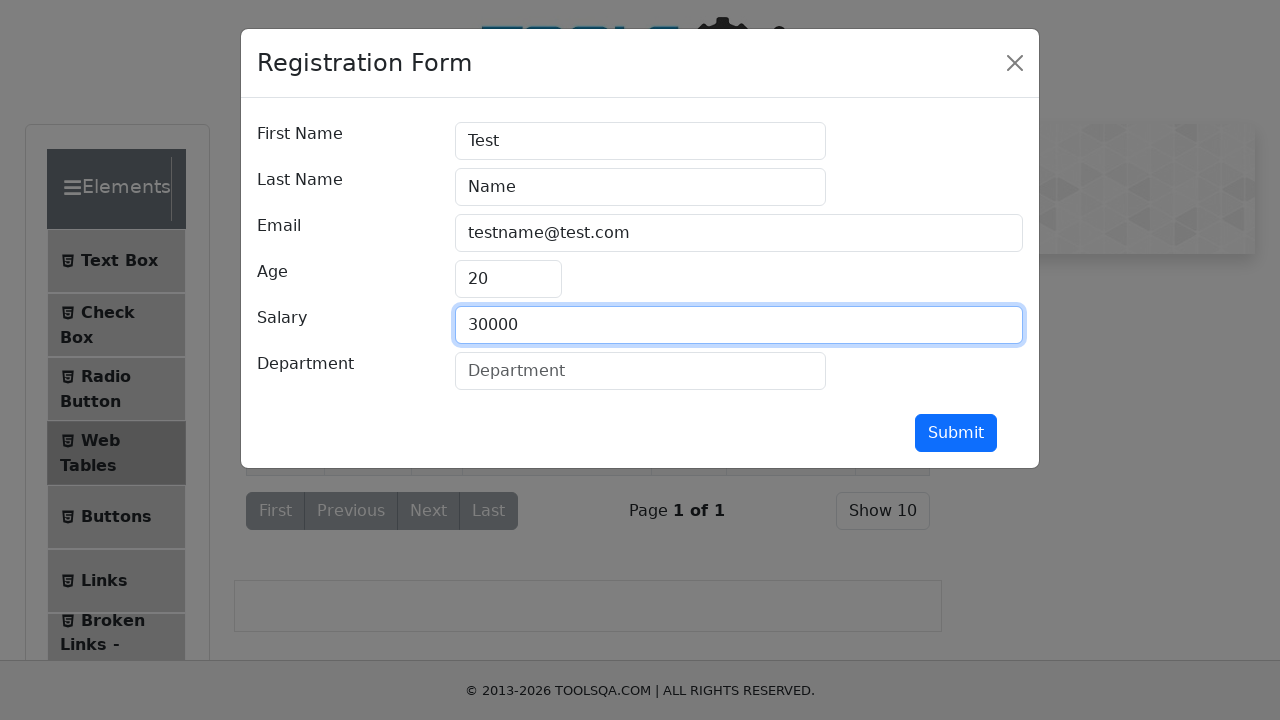

Entered 'Comp' in department field on xpath=//input[@id='department']
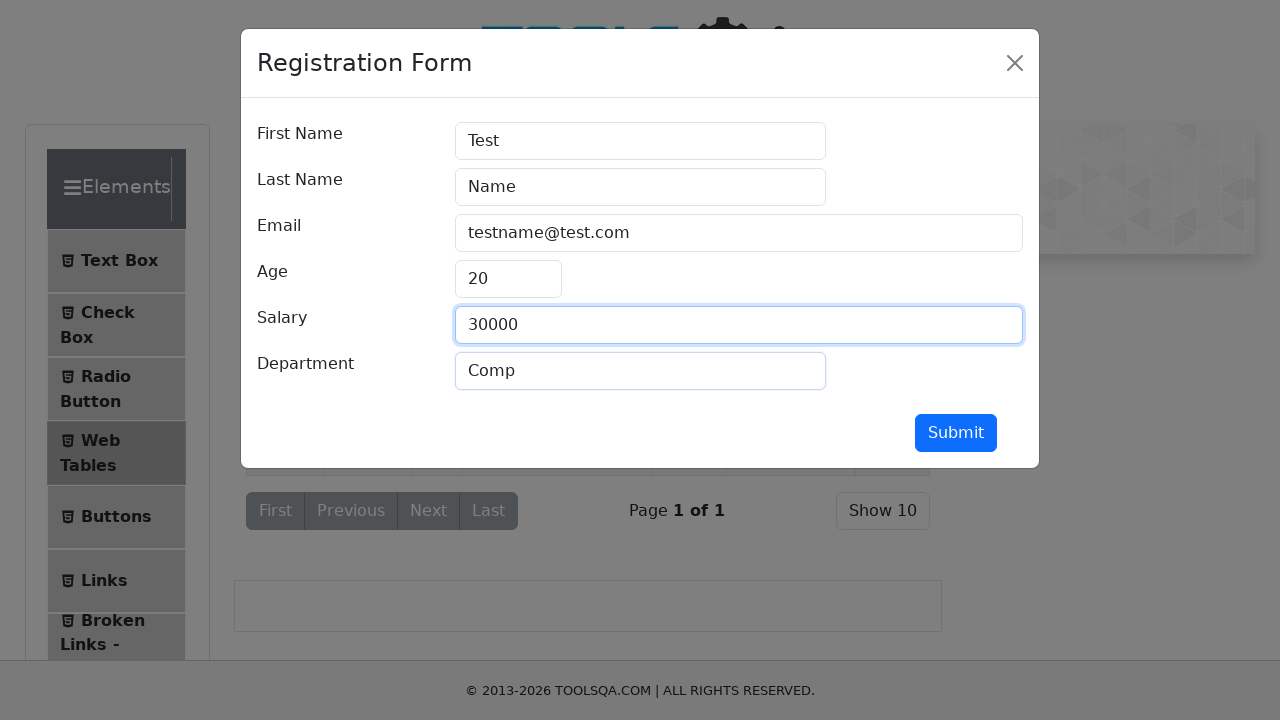

Clicked submit button to add first row at (956, 433) on xpath=//button[@id='submit']
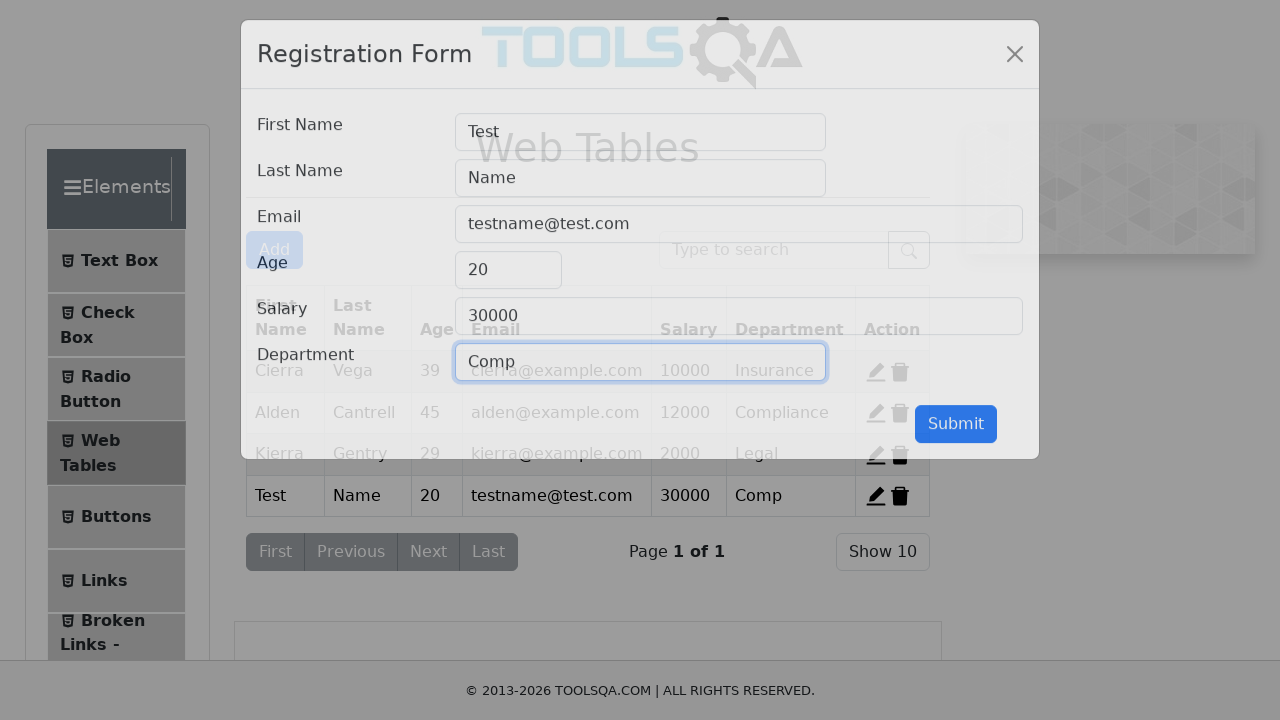

Clicked 'Add New Record' button to add second row at (274, 250) on xpath=//button[@id='addNewRecordButton']
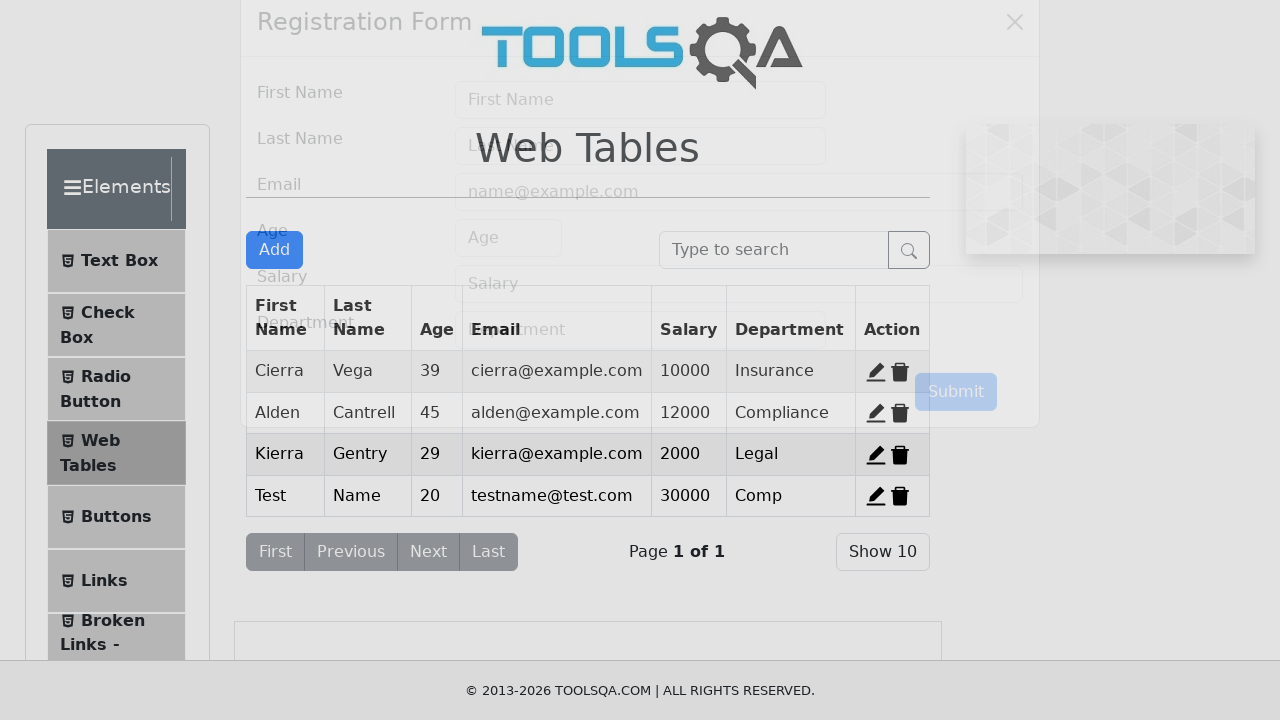

Entered 'TestName' in first name field on xpath=//input[@id='firstName']
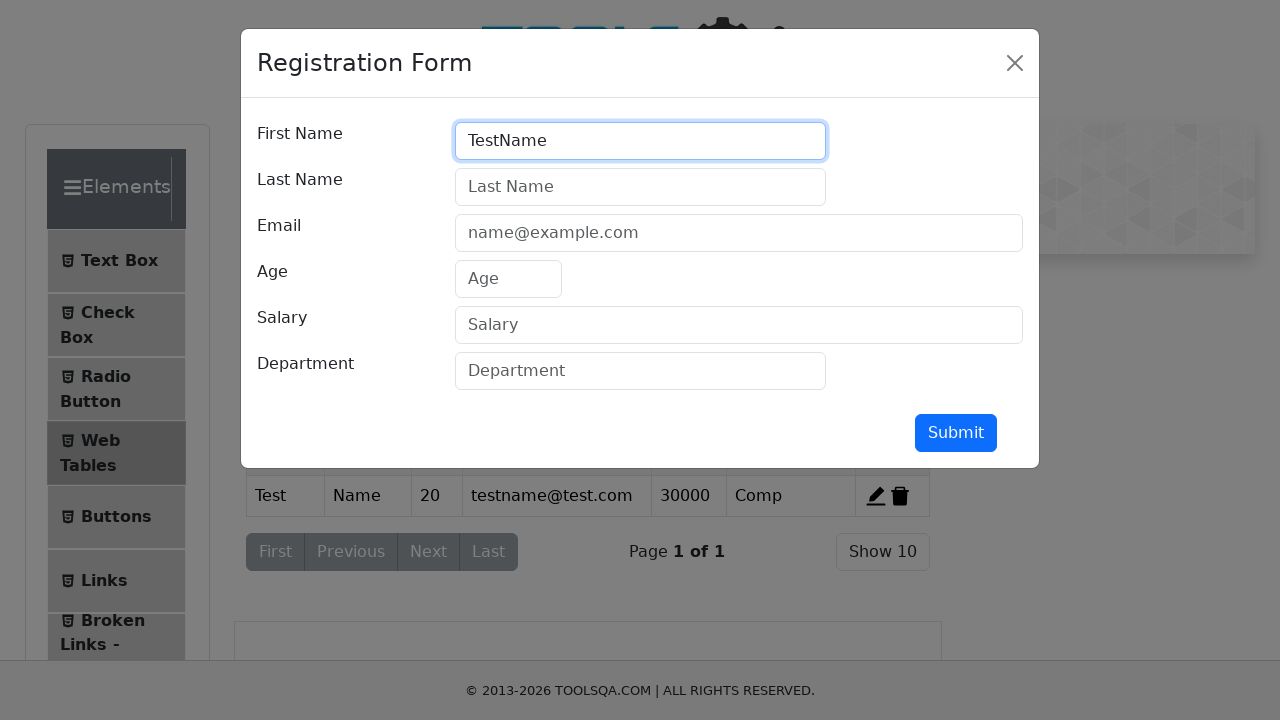

Entered 'Name' in last name field on xpath=//input[@id='lastName']
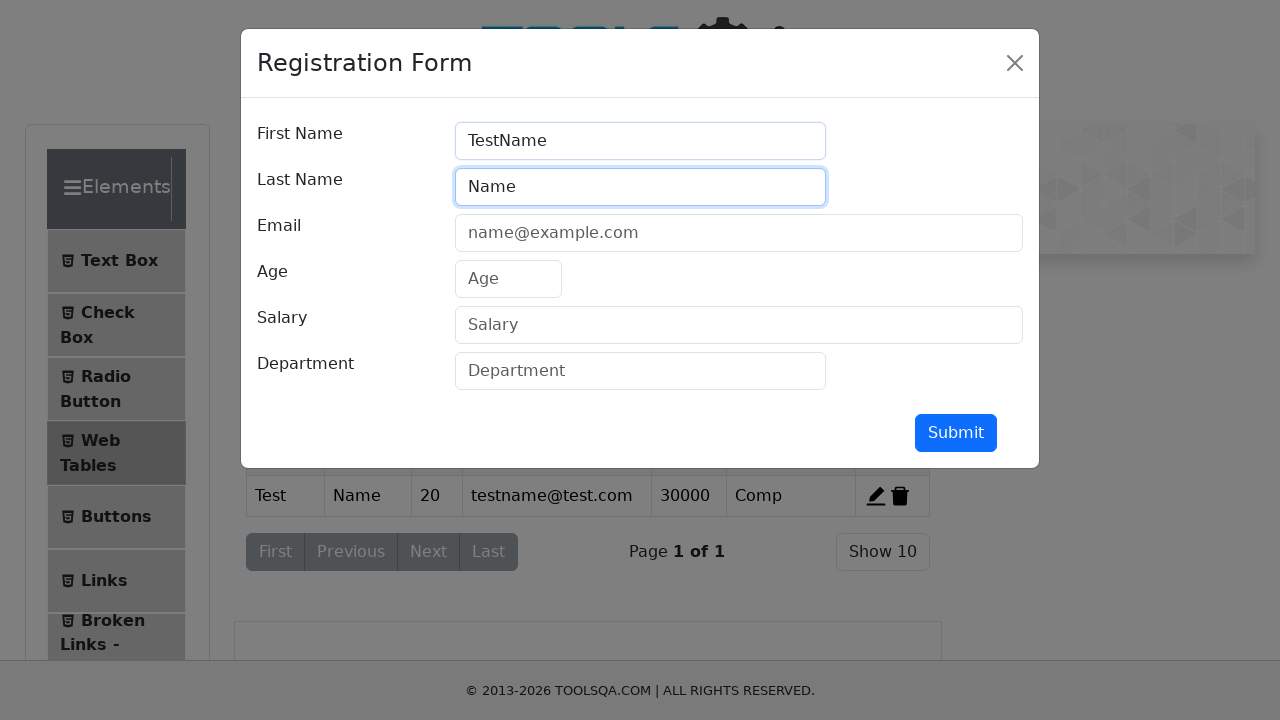

Entered 'testname@test.com' in email field on xpath=//input[@id='userEmail']
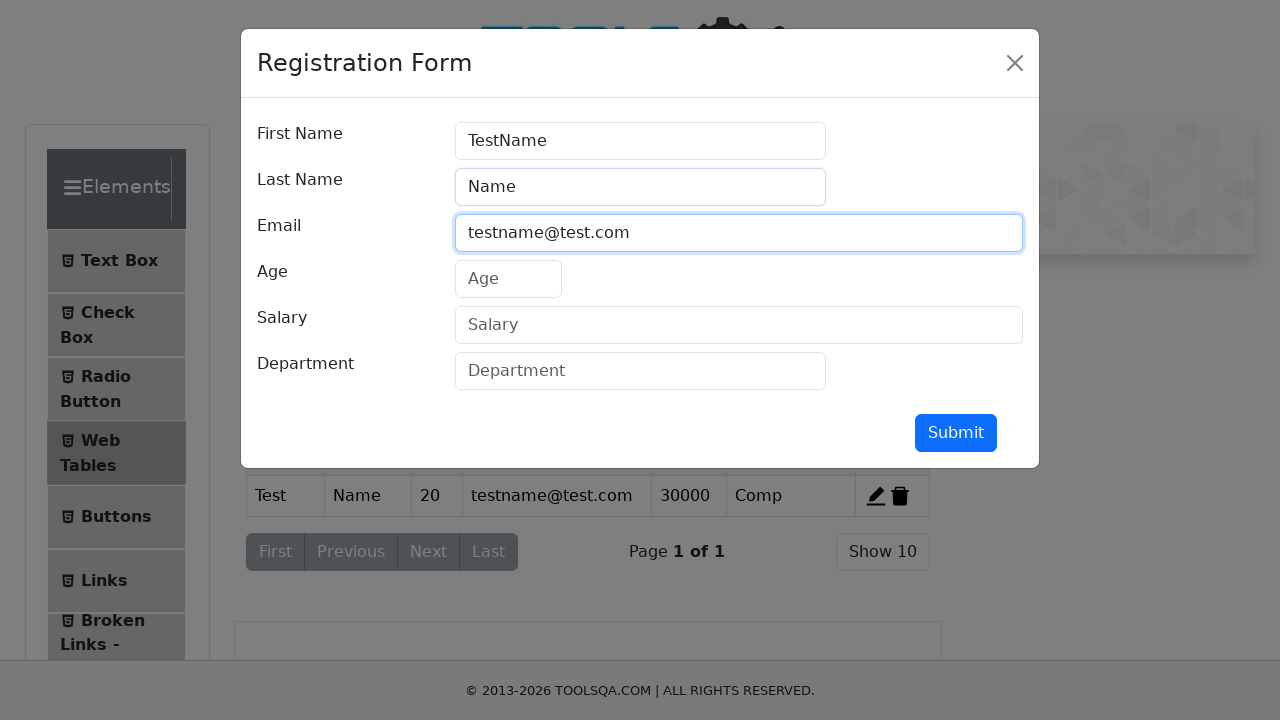

Entered '21' in age field on xpath=//input[@id='age']
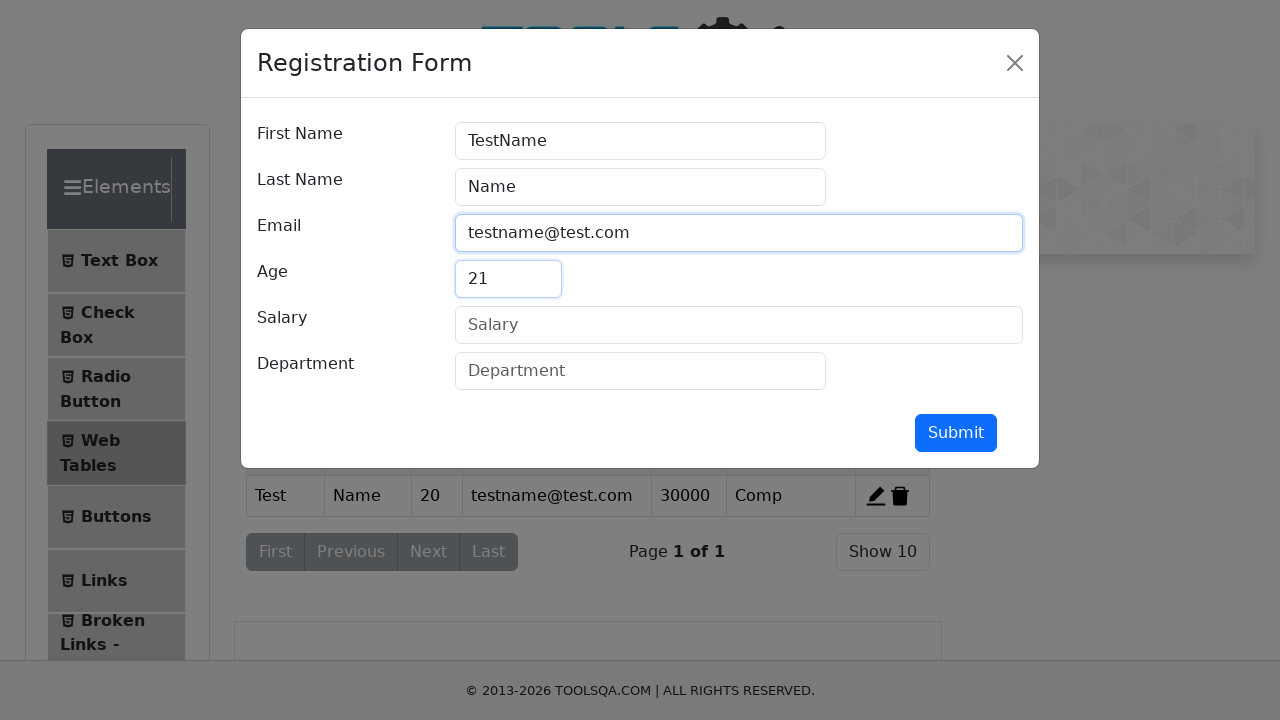

Entered '50000' in salary field on xpath=//input[@id='salary']
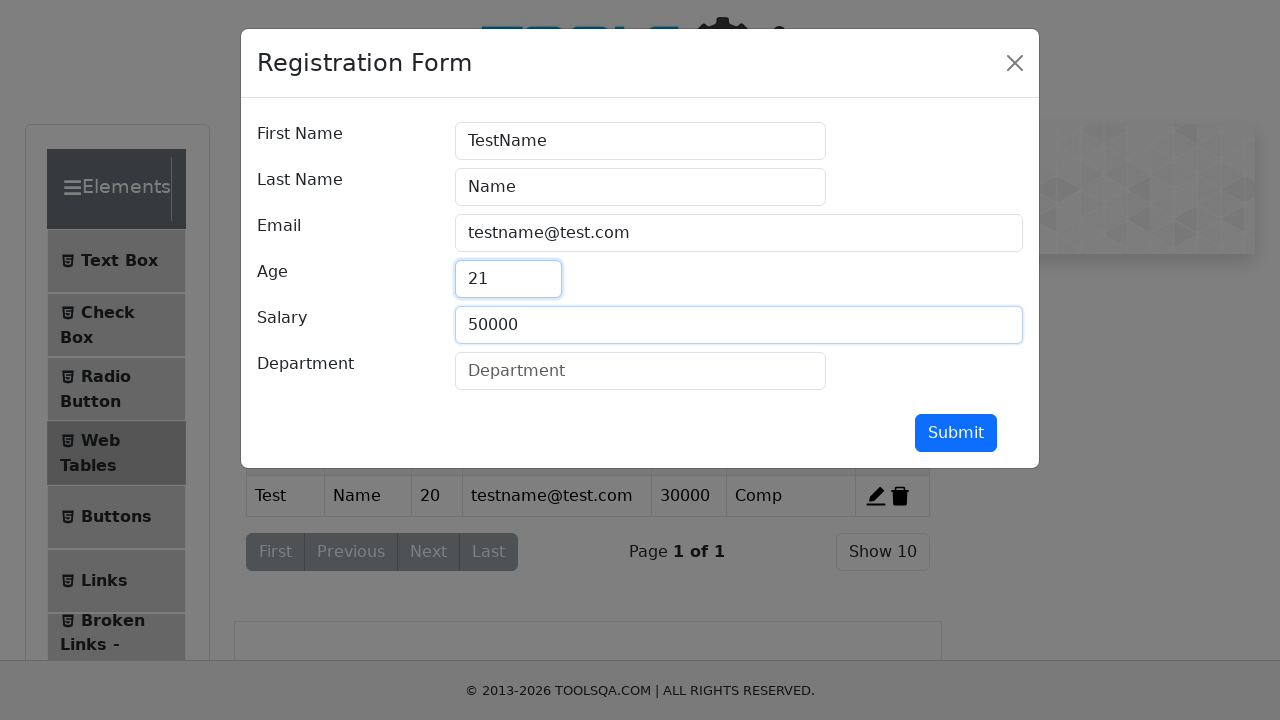

Entered 'IT' in department field on xpath=//input[@id='department']
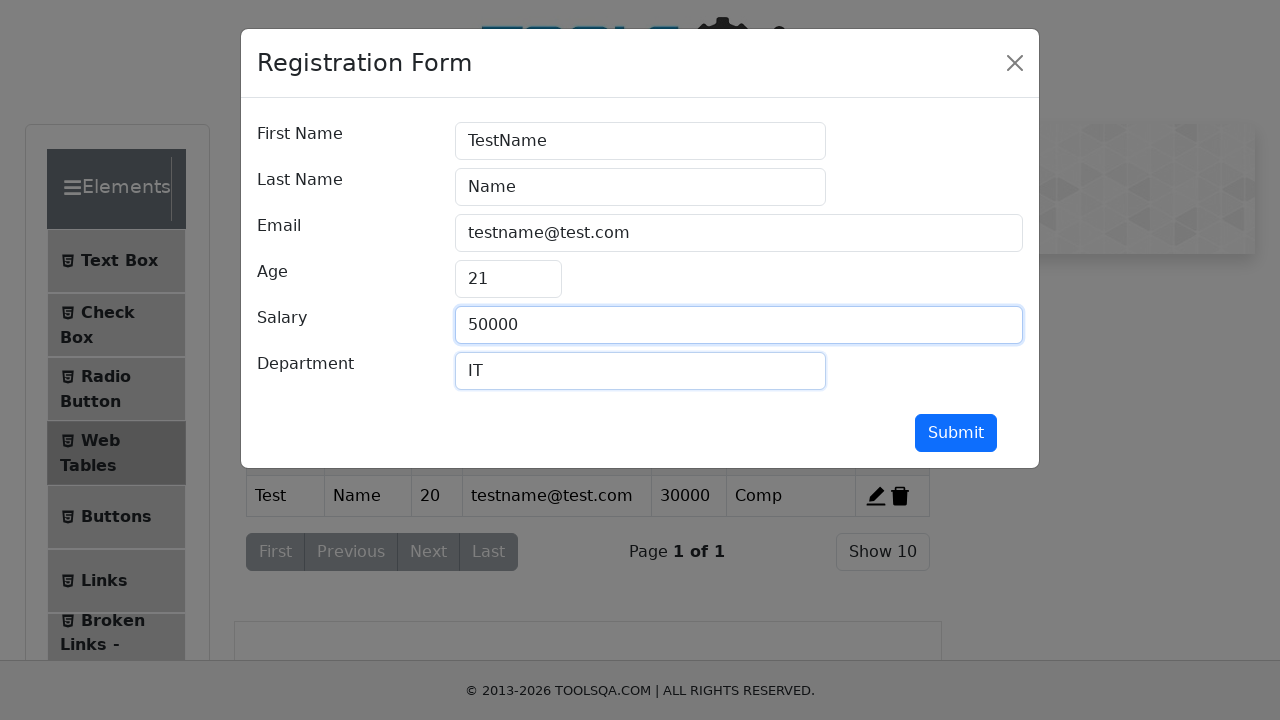

Clicked submit button to add second row at (956, 433) on xpath=//button[@id='submit']
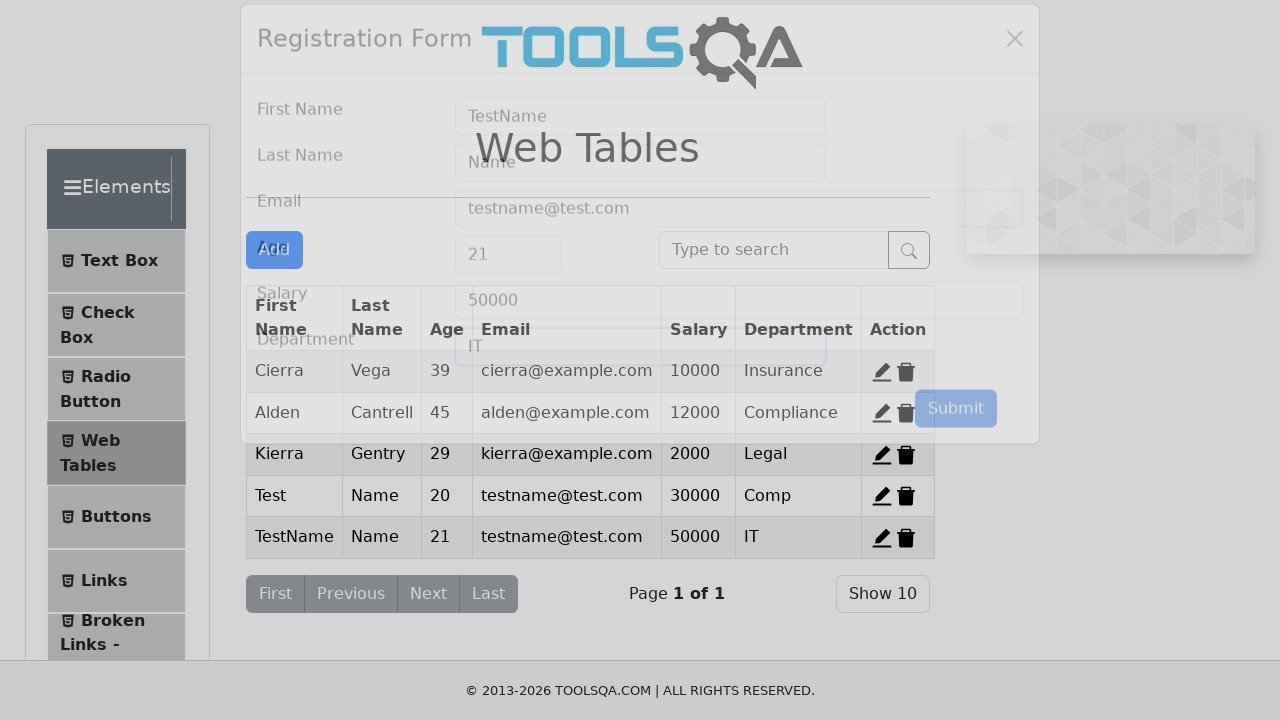

Typed 'test' in search box with 200ms delay on xpath=//input[@id='searchBox']
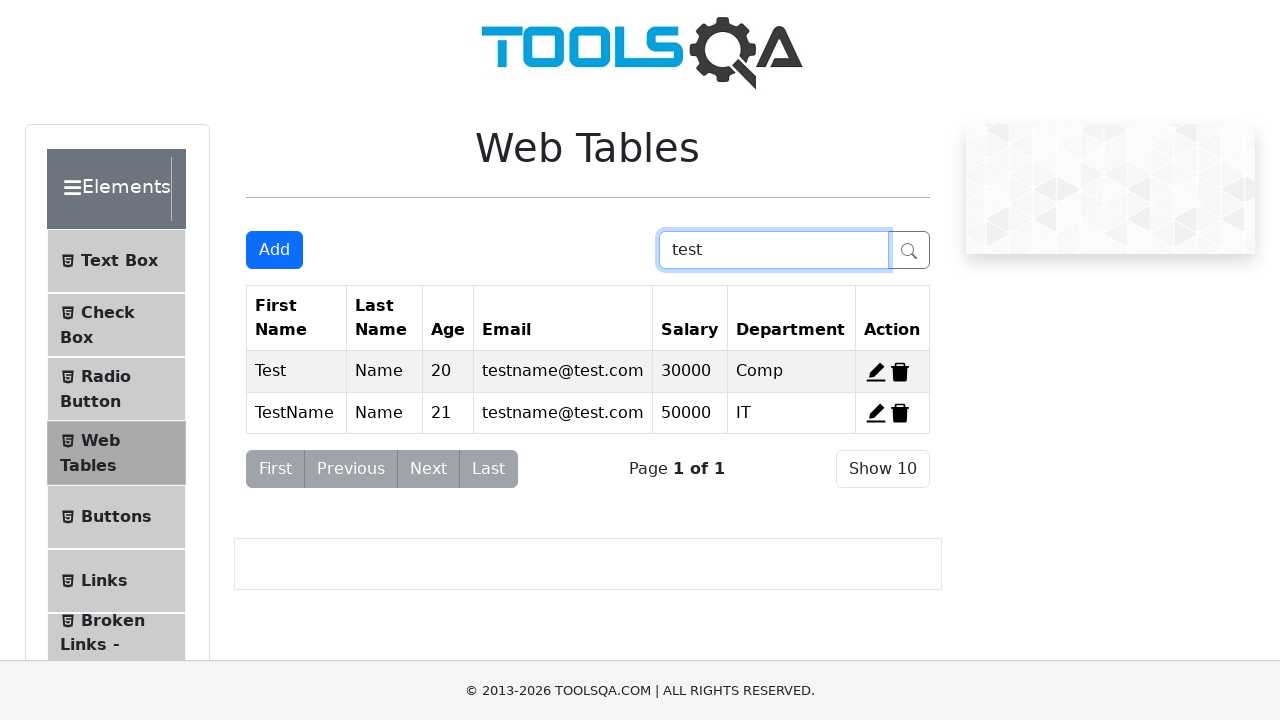

Waited 500ms for search results to filter and display matching rows
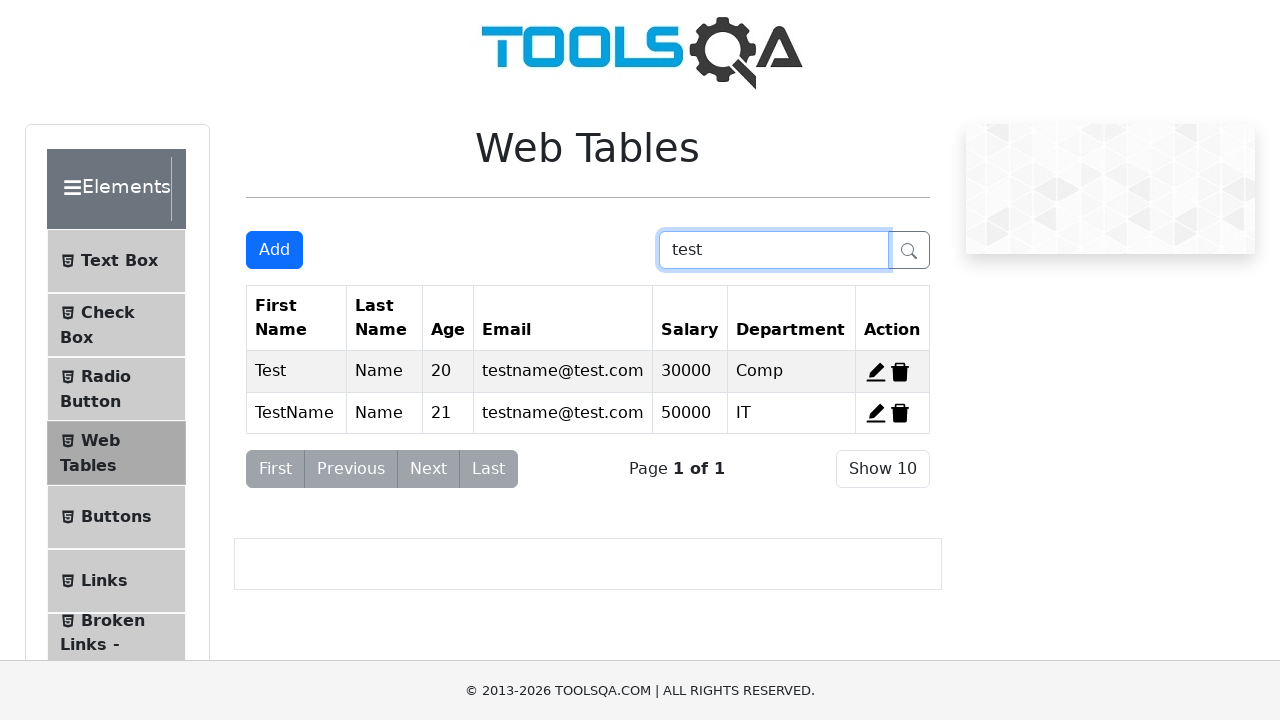

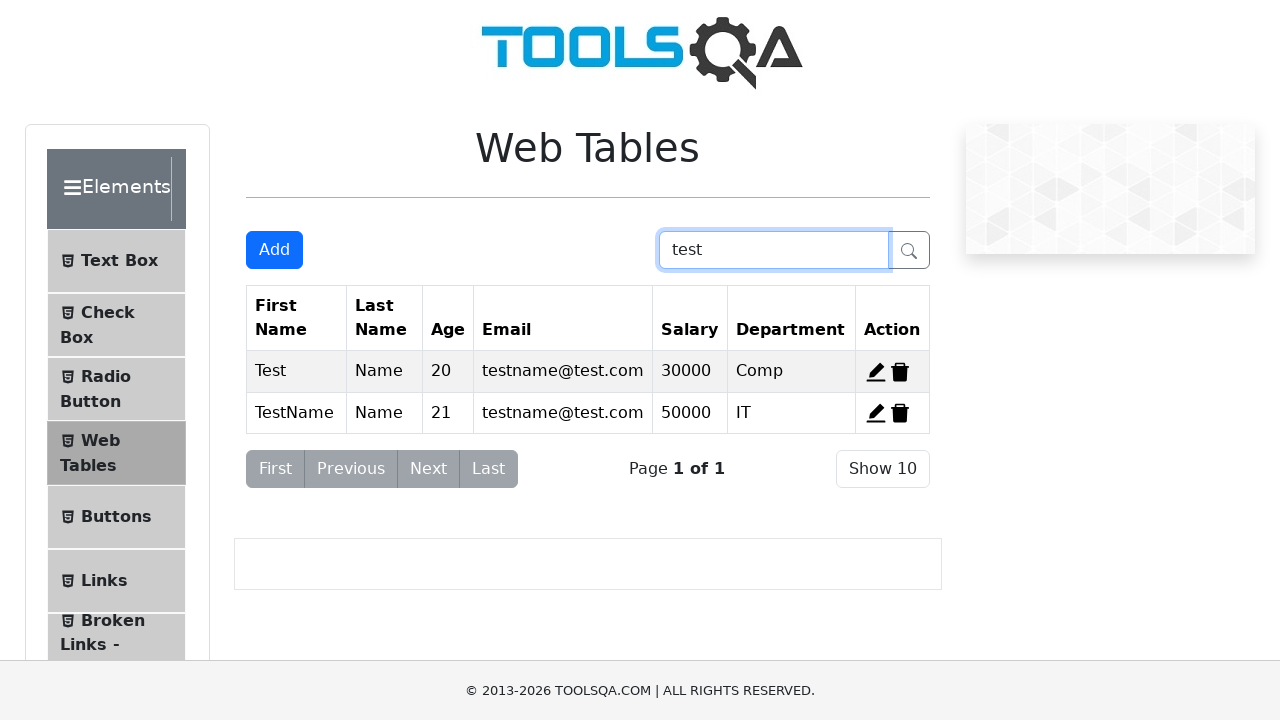